Tests link counting in different sections of a webpage and opens footer column links in new tabs to verify they work

Starting URL: https://www.rahulshettyacademy.com/AutomationPractice/

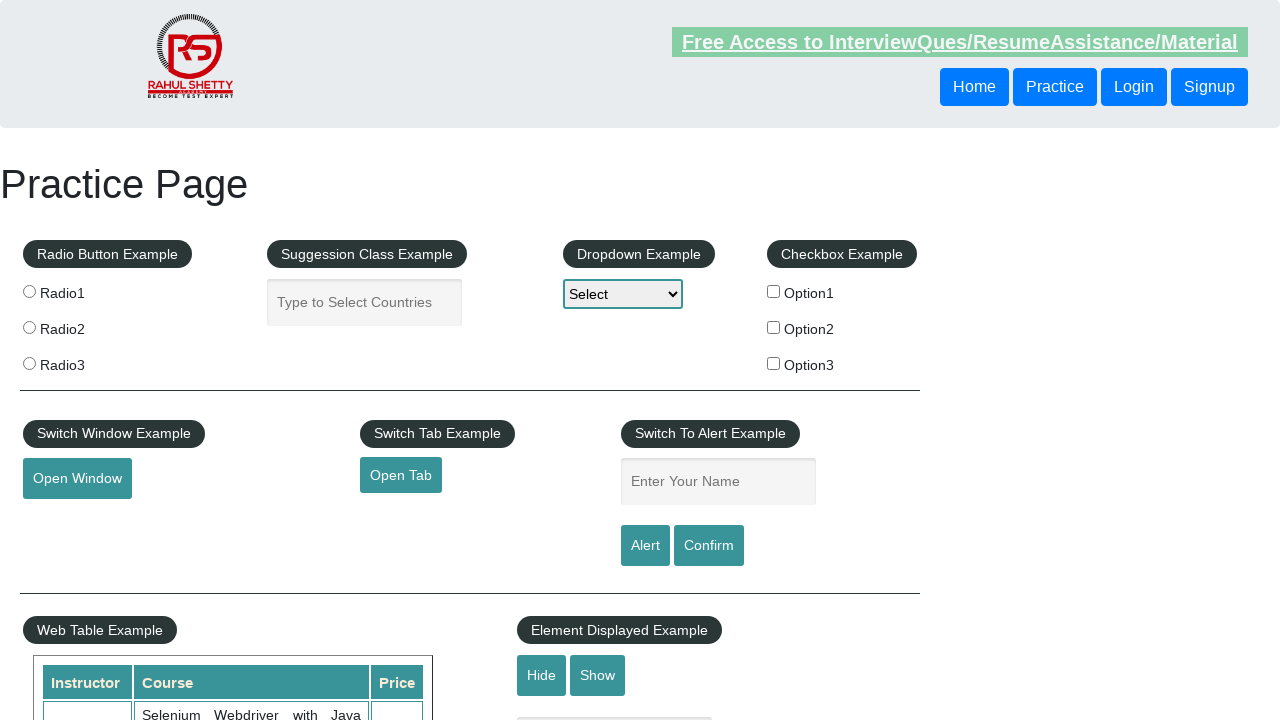

Counted total links on page: 27
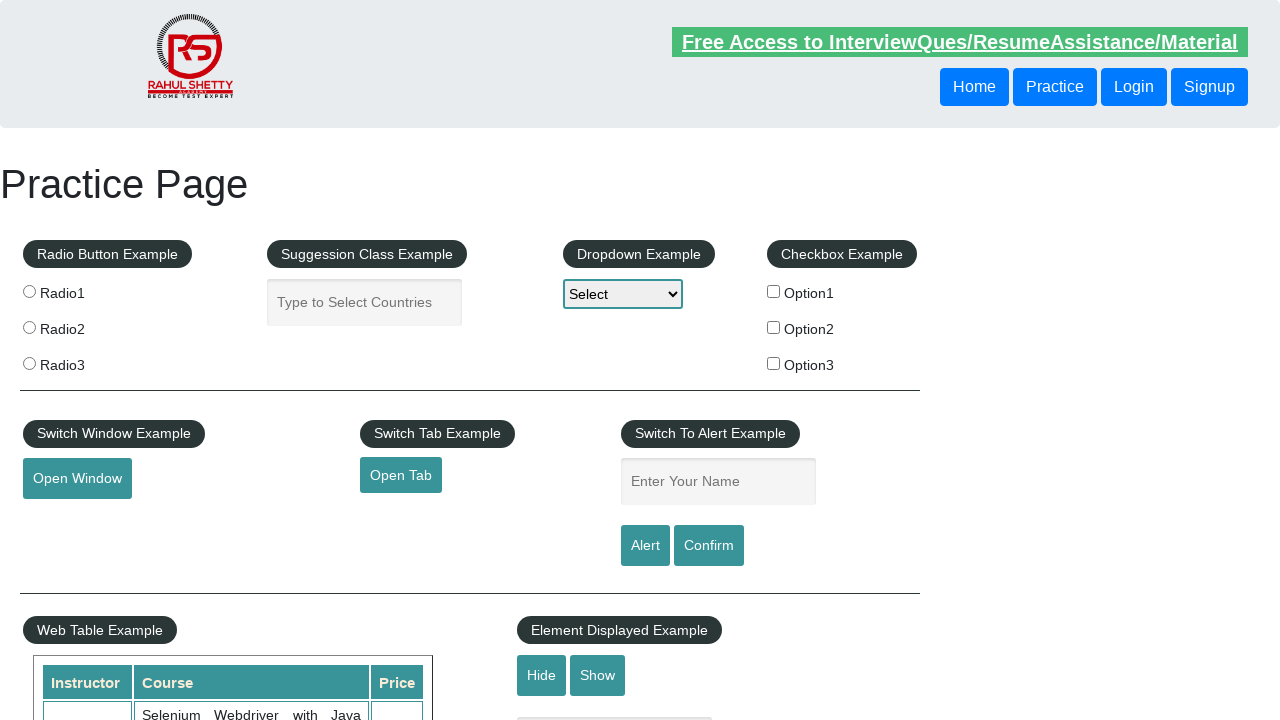

Counted links in footer section: 20
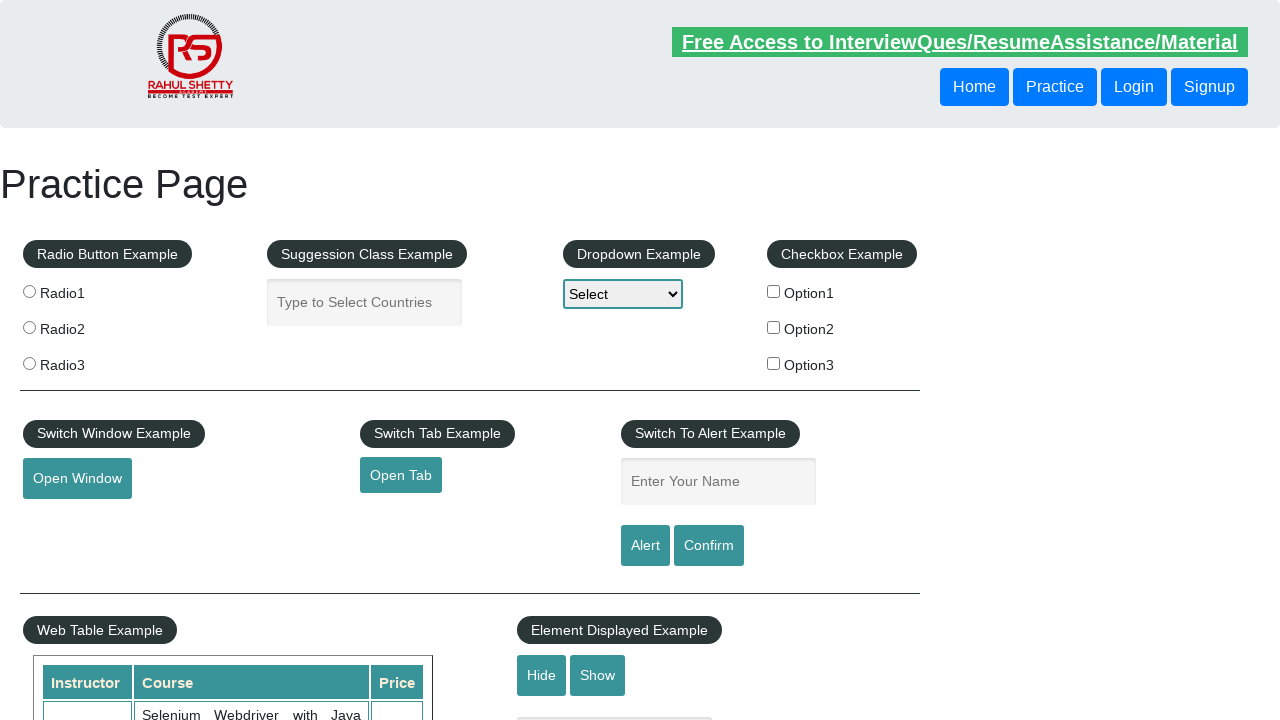

Counted links in first footer column: 5
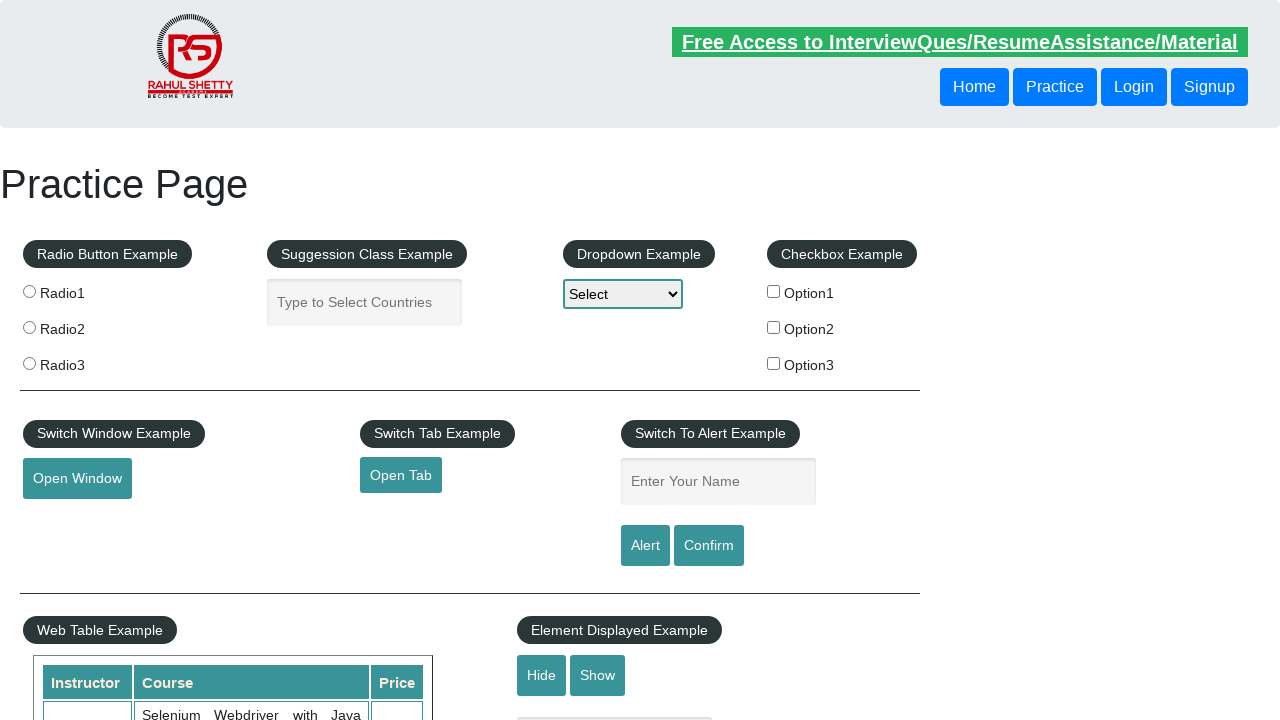

Opened footer link 1 in new tab using Ctrl+Click at (68, 520) on xpath=//table/tbody/tr/td[1]/ul//a >> nth=1
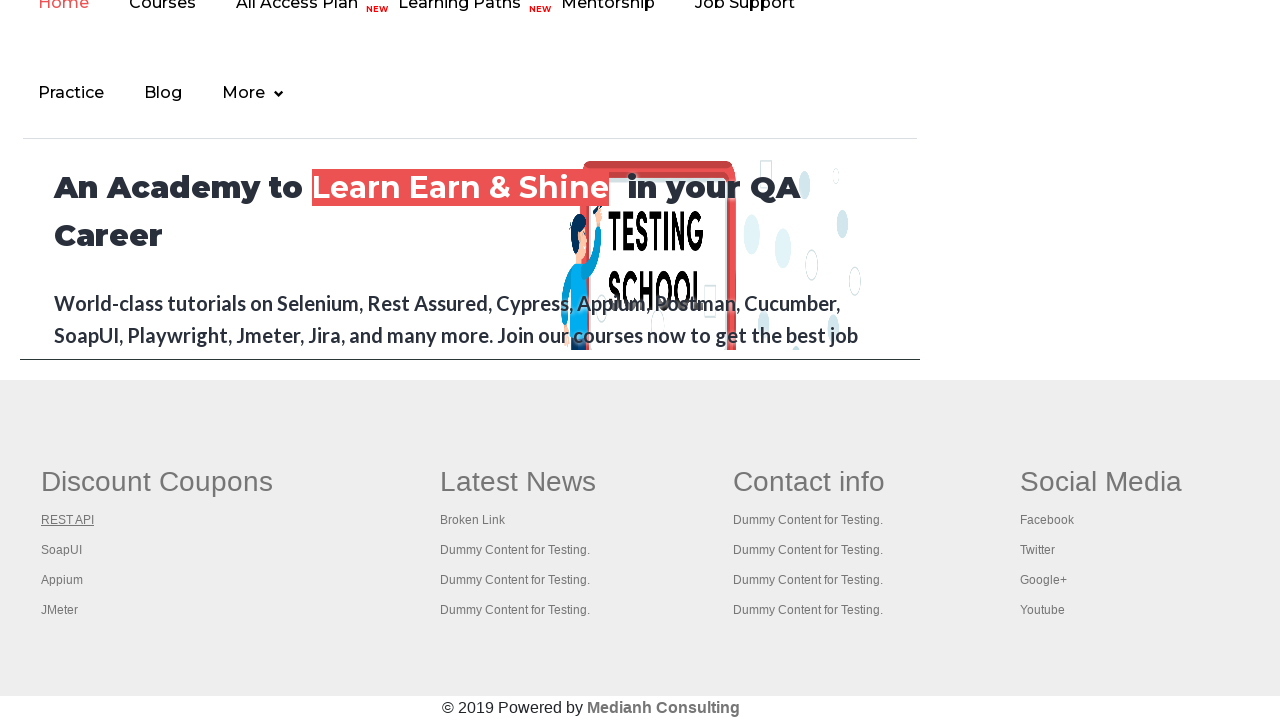

Waited 1 second for new tab to open
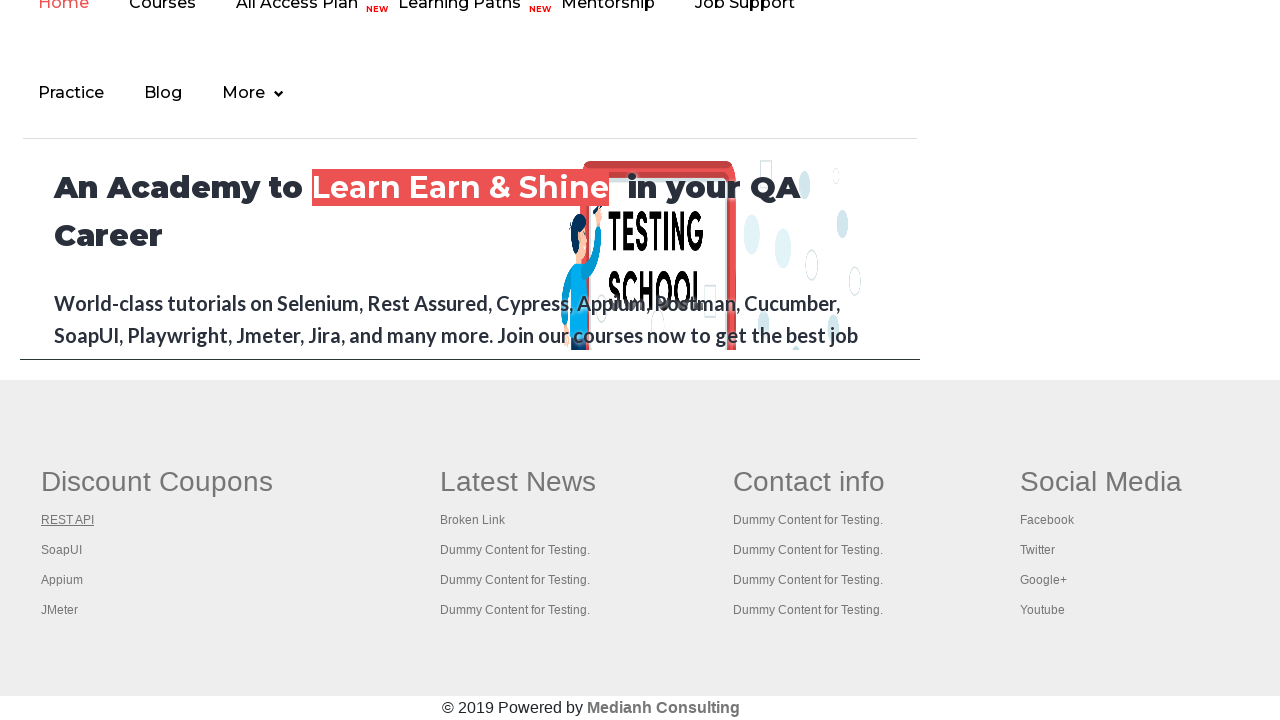

Opened footer link 2 in new tab using Ctrl+Click at (62, 550) on xpath=//table/tbody/tr/td[1]/ul//a >> nth=2
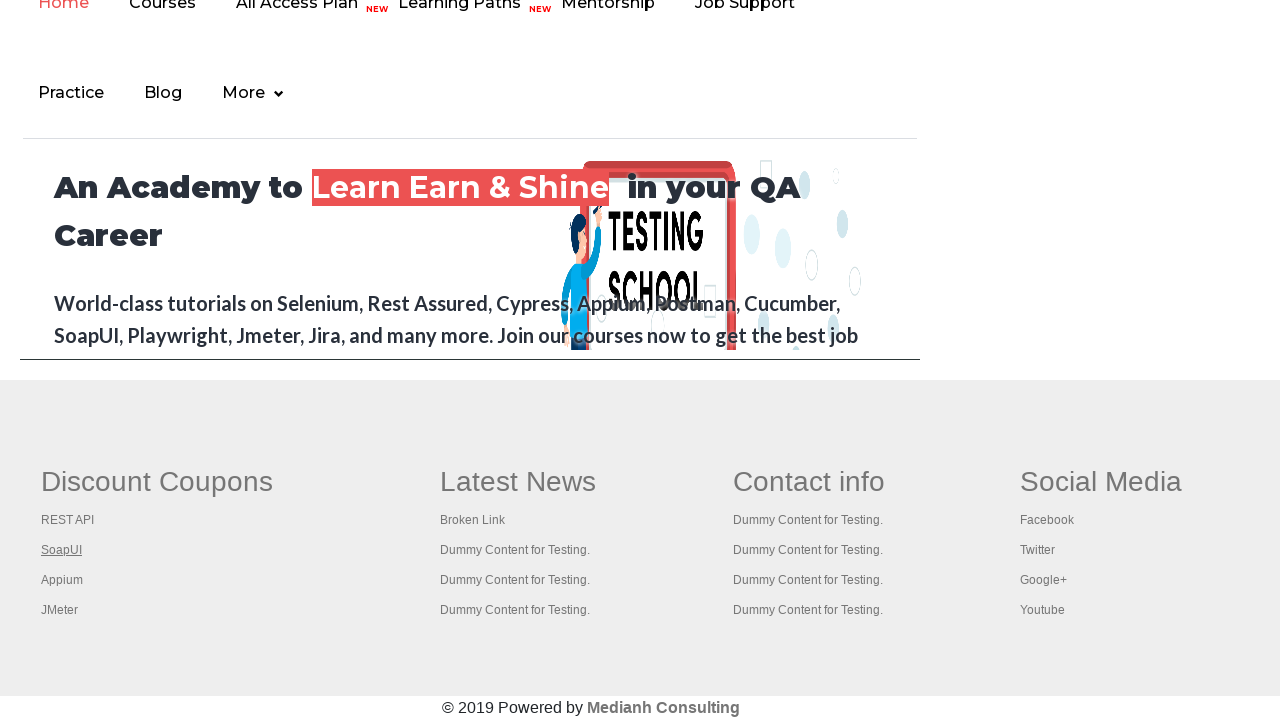

Waited 1 second for new tab to open
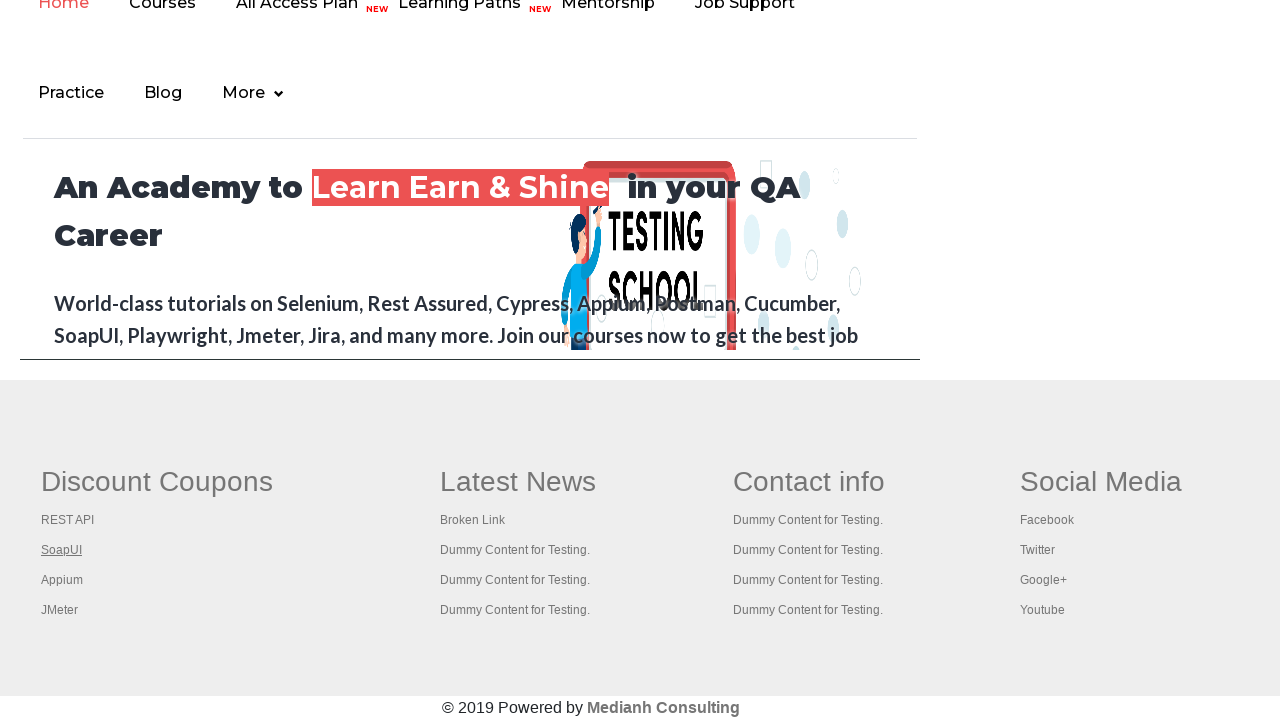

Opened footer link 3 in new tab using Ctrl+Click at (62, 580) on xpath=//table/tbody/tr/td[1]/ul//a >> nth=3
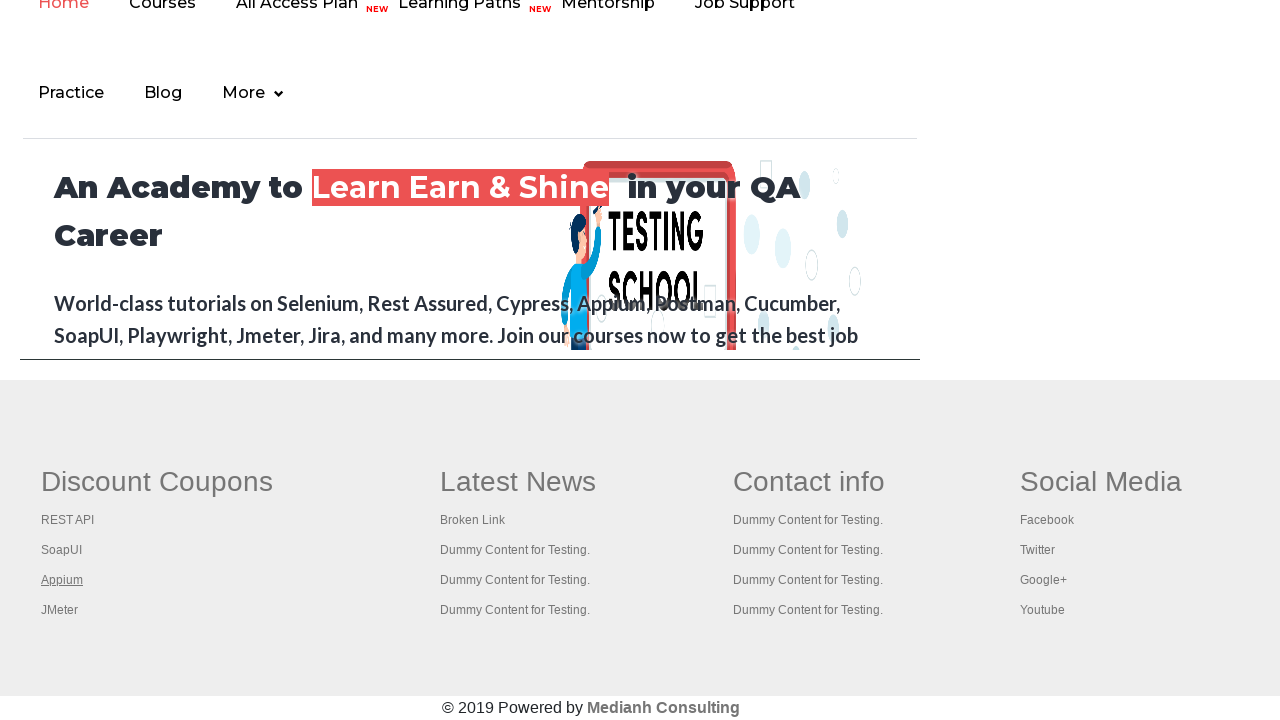

Waited 1 second for new tab to open
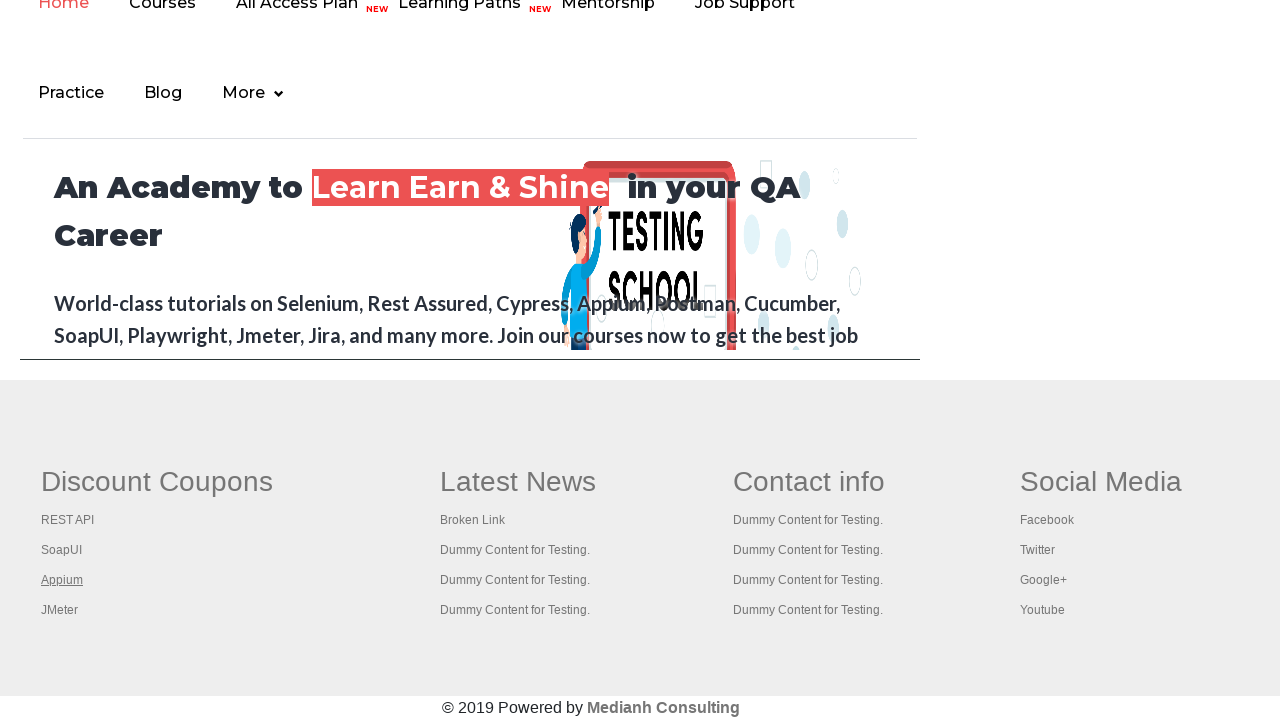

Opened footer link 4 in new tab using Ctrl+Click at (60, 610) on xpath=//table/tbody/tr/td[1]/ul//a >> nth=4
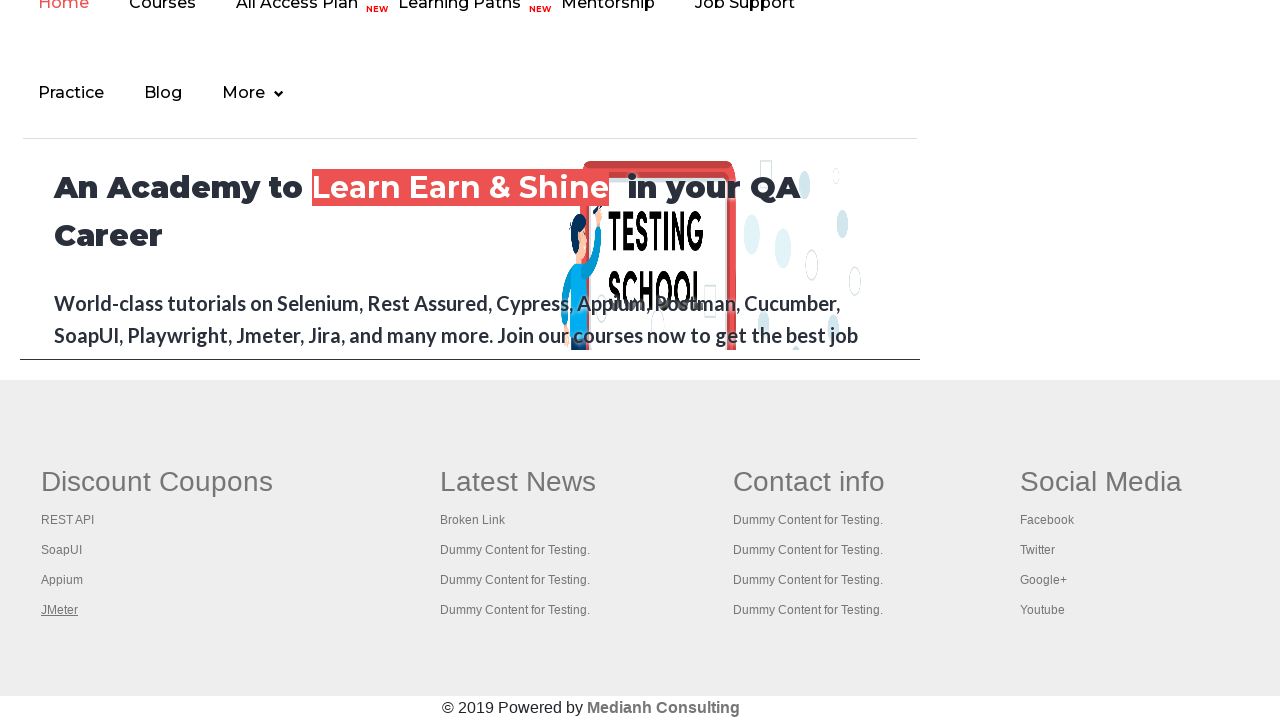

Waited 1 second for new tab to open
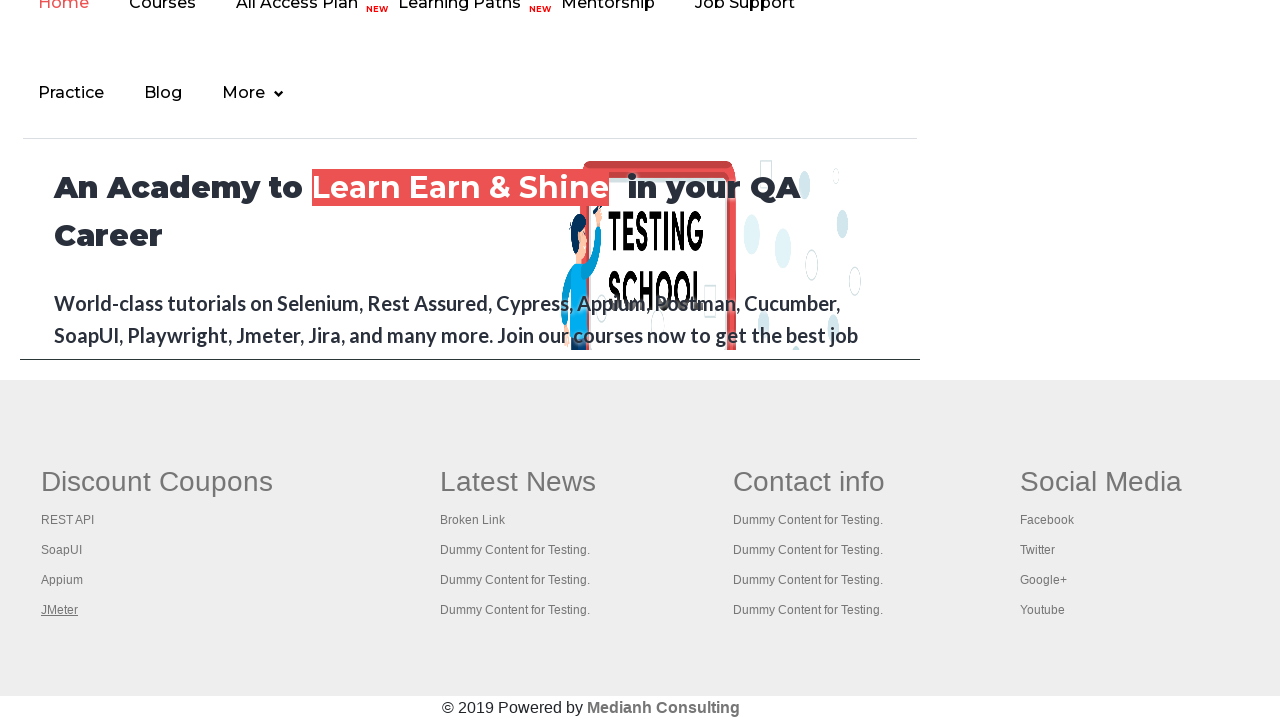

Retrieved all open pages/tabs: 5 total
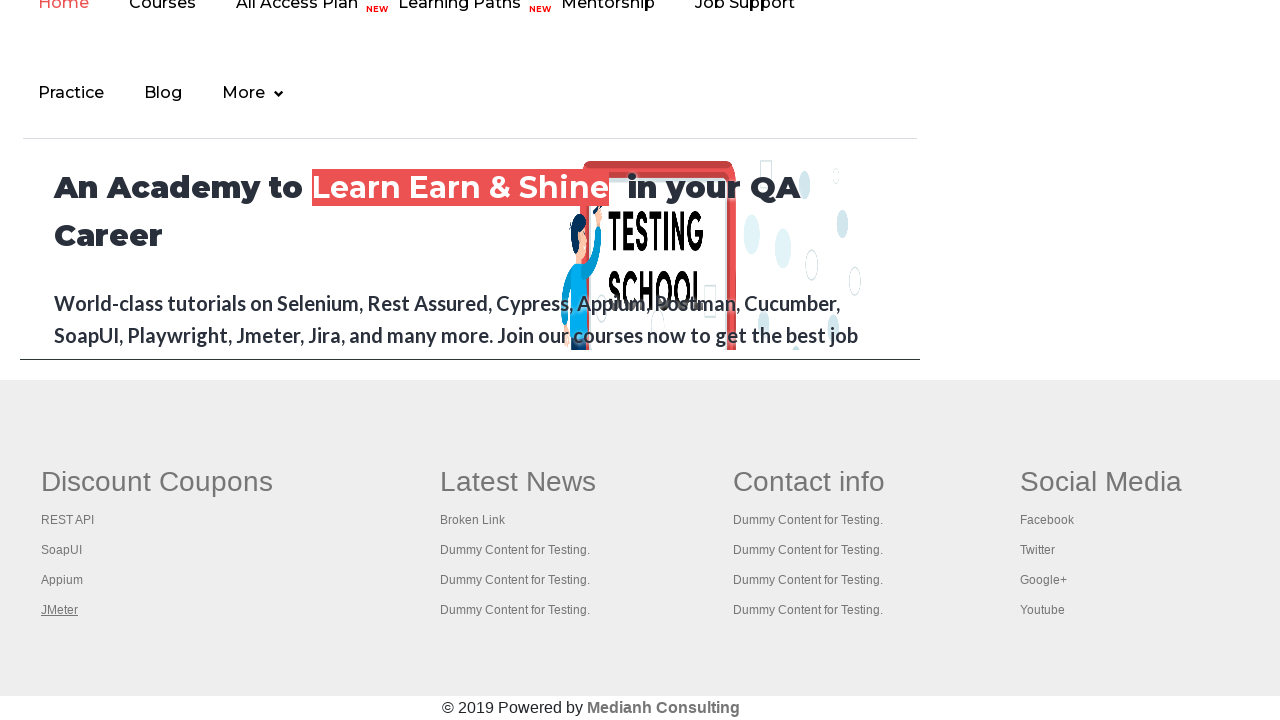

Page title: Practice Page
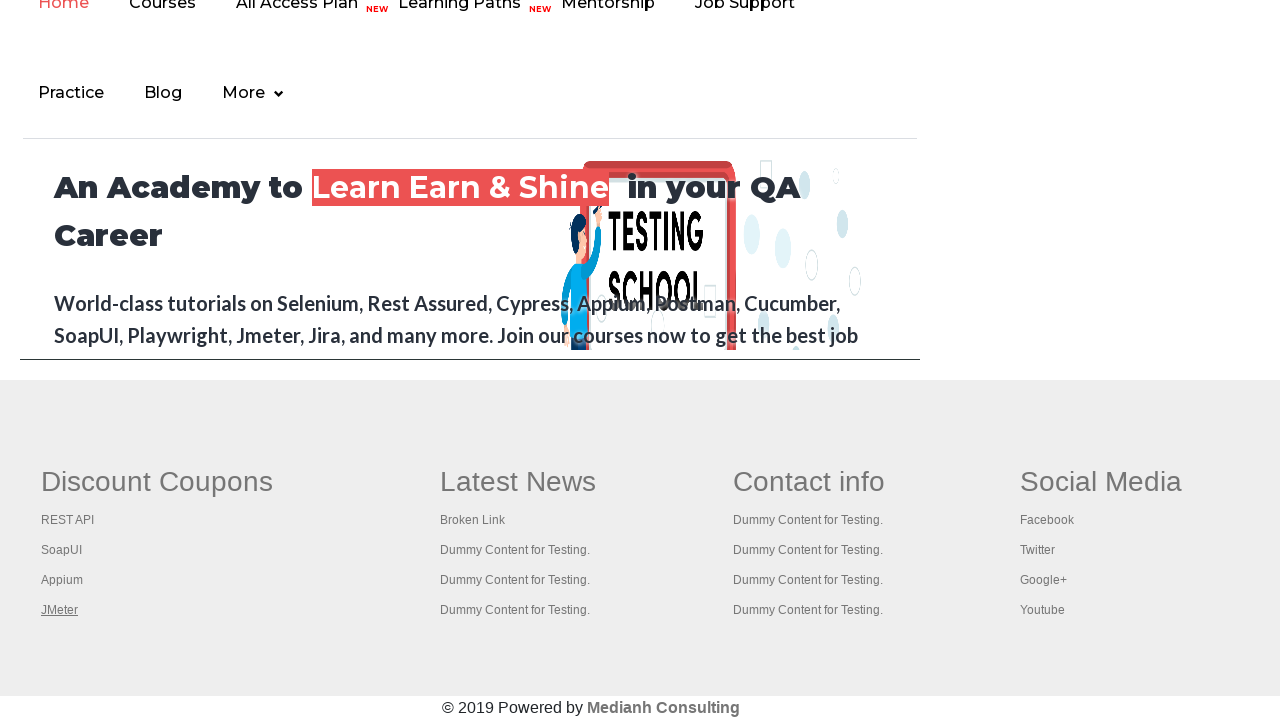

Page title: REST API Tutorial
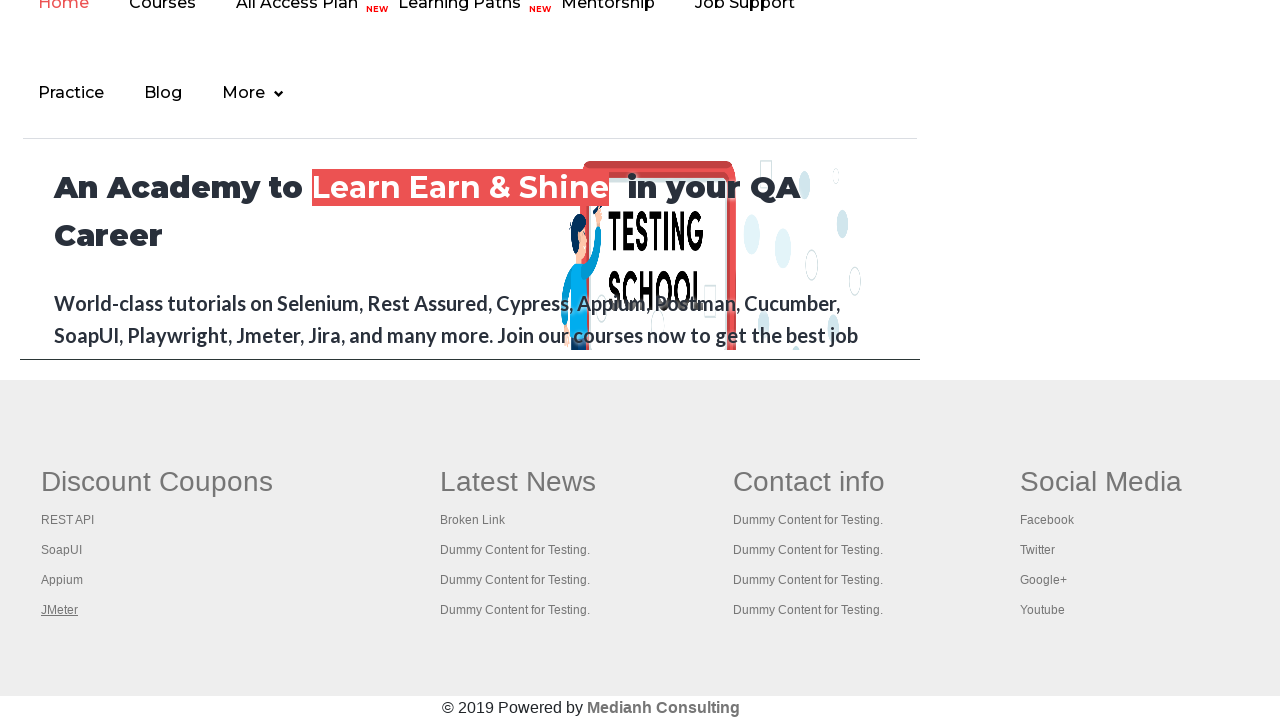

Page title: The World’s Most Popular API Testing Tool | SoapUI
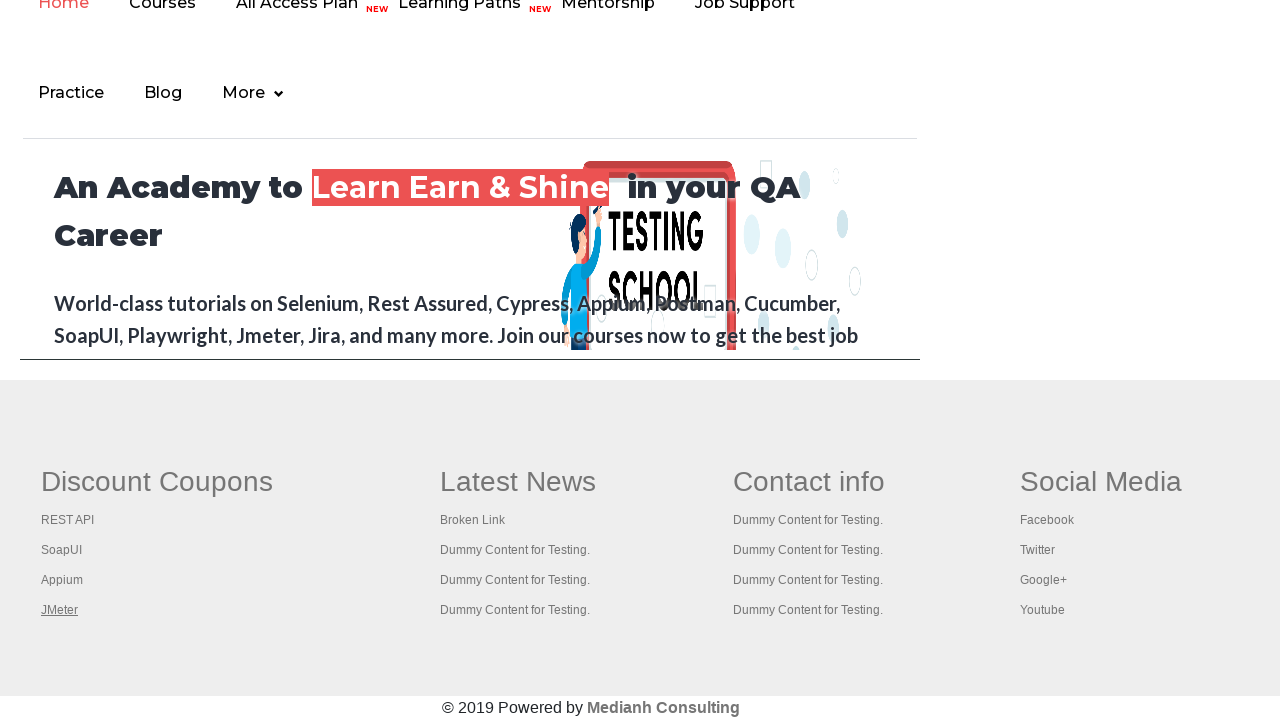

Page title: Appium tutorial for Mobile Apps testing | RahulShetty Academy | Rahul
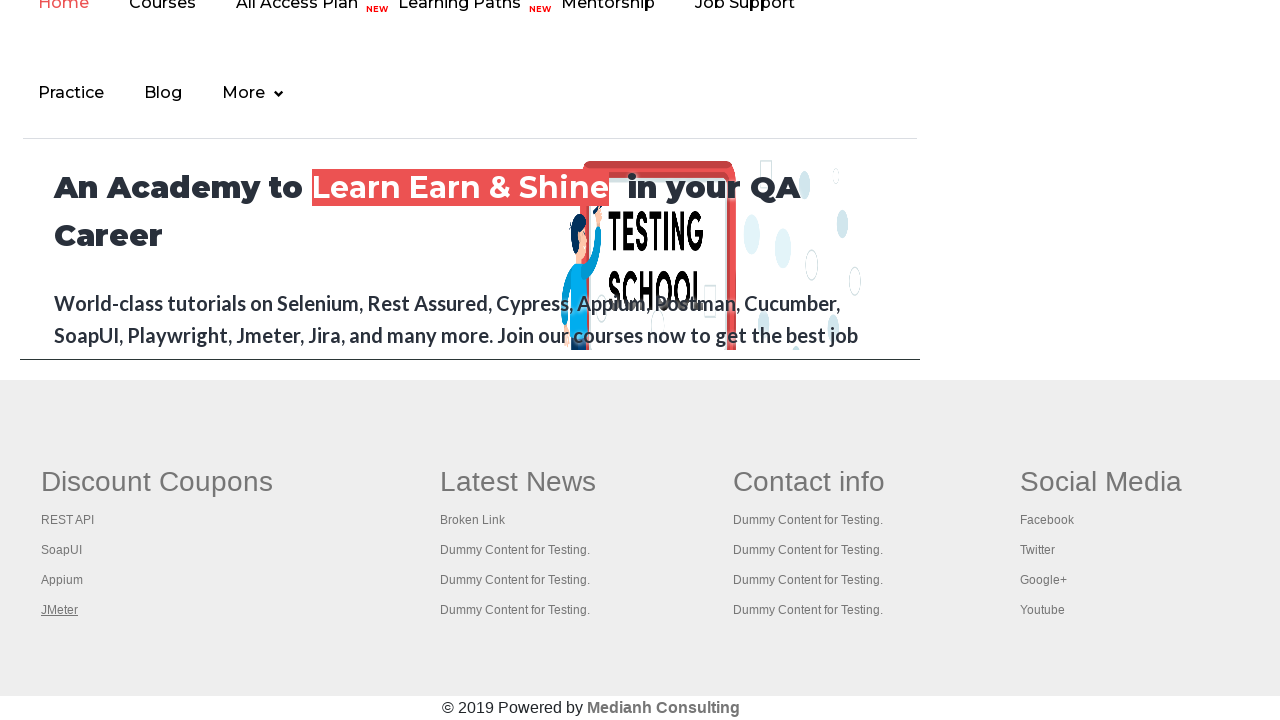

Page title: Apache JMeter - Apache JMeter™
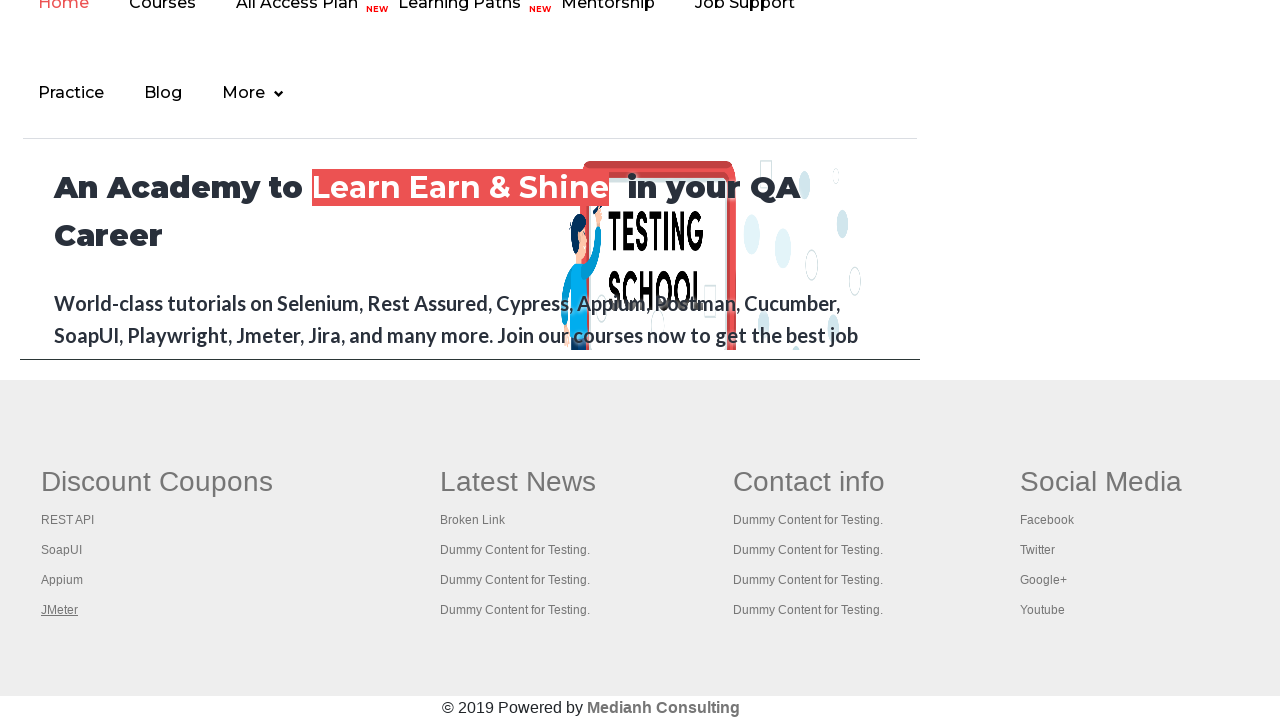

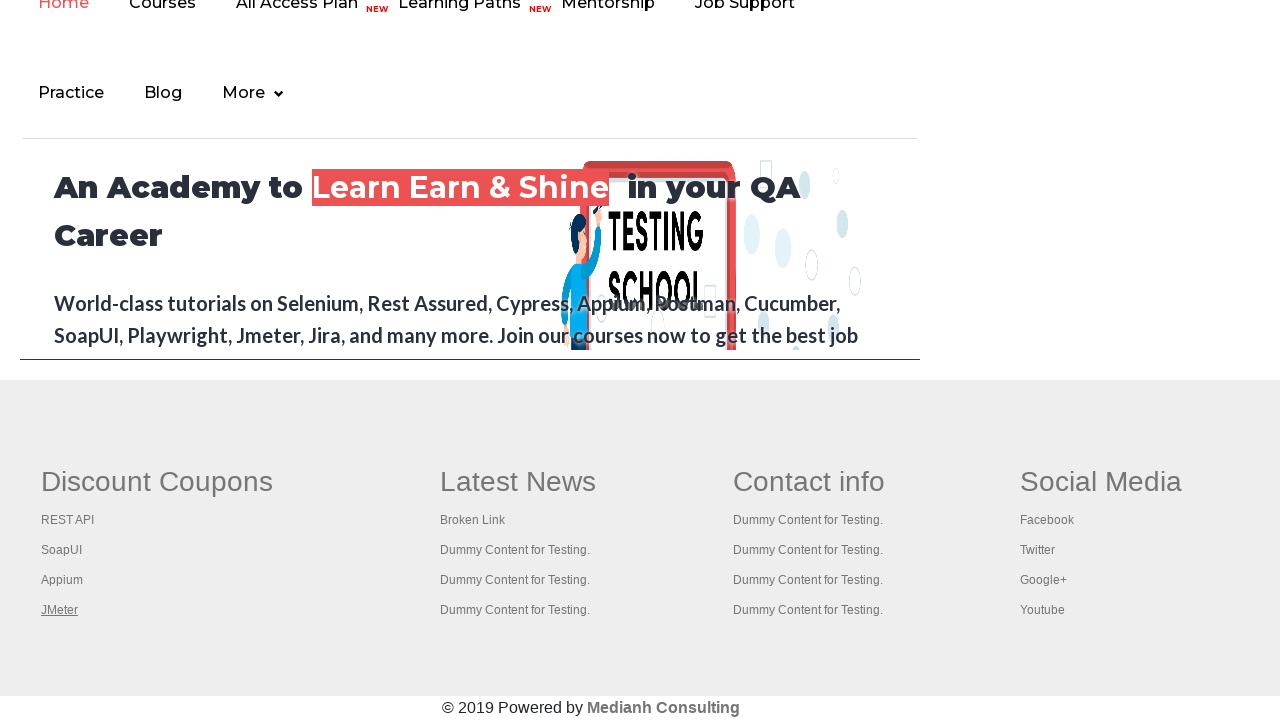